Tests single select dropdown functionality by selecting options using different methods (index, value, and visible text) and verifying dropdown properties

Starting URL: https://demoqa.com/select-menu

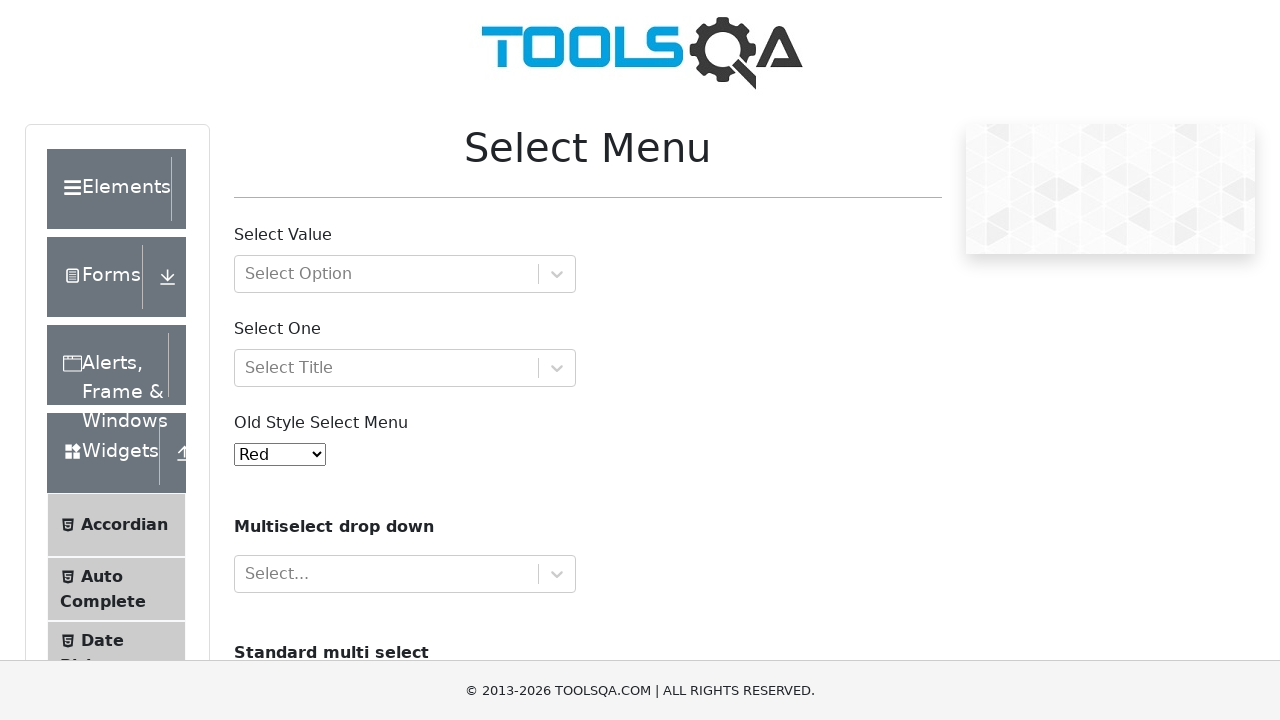

Located the single select dropdown element
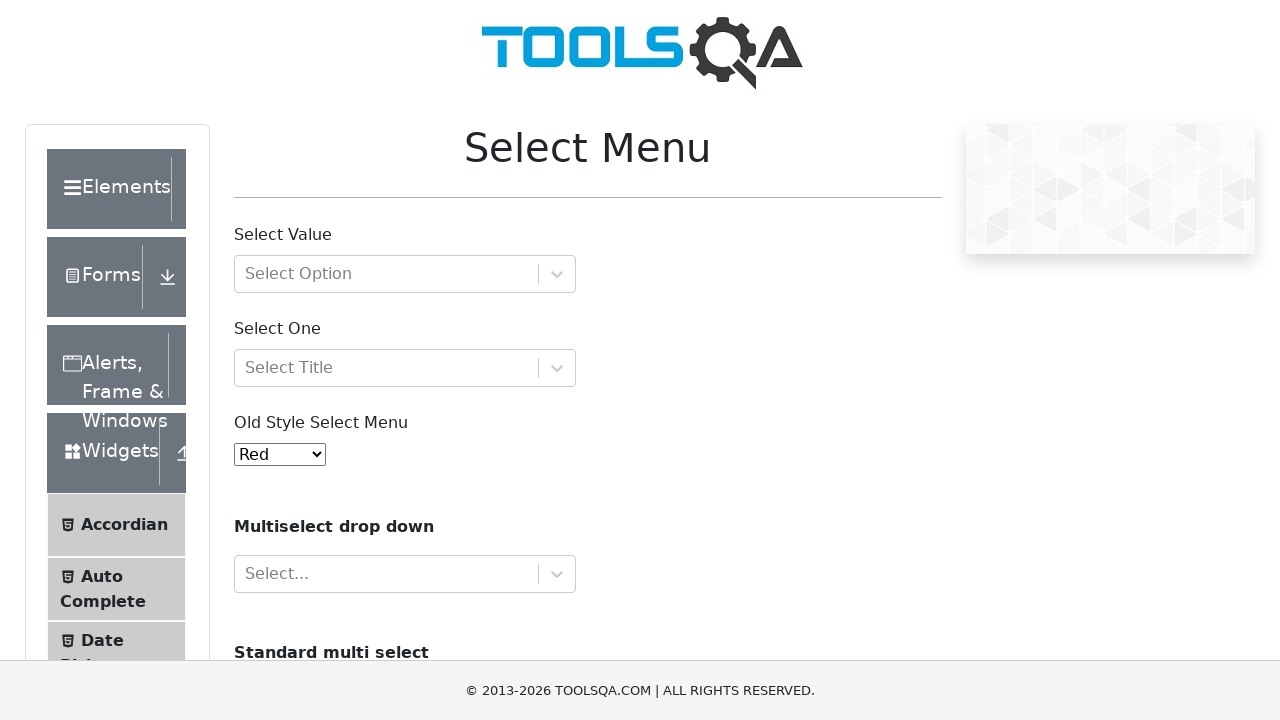

Selected dropdown option by index 8 on #oldSelectMenu
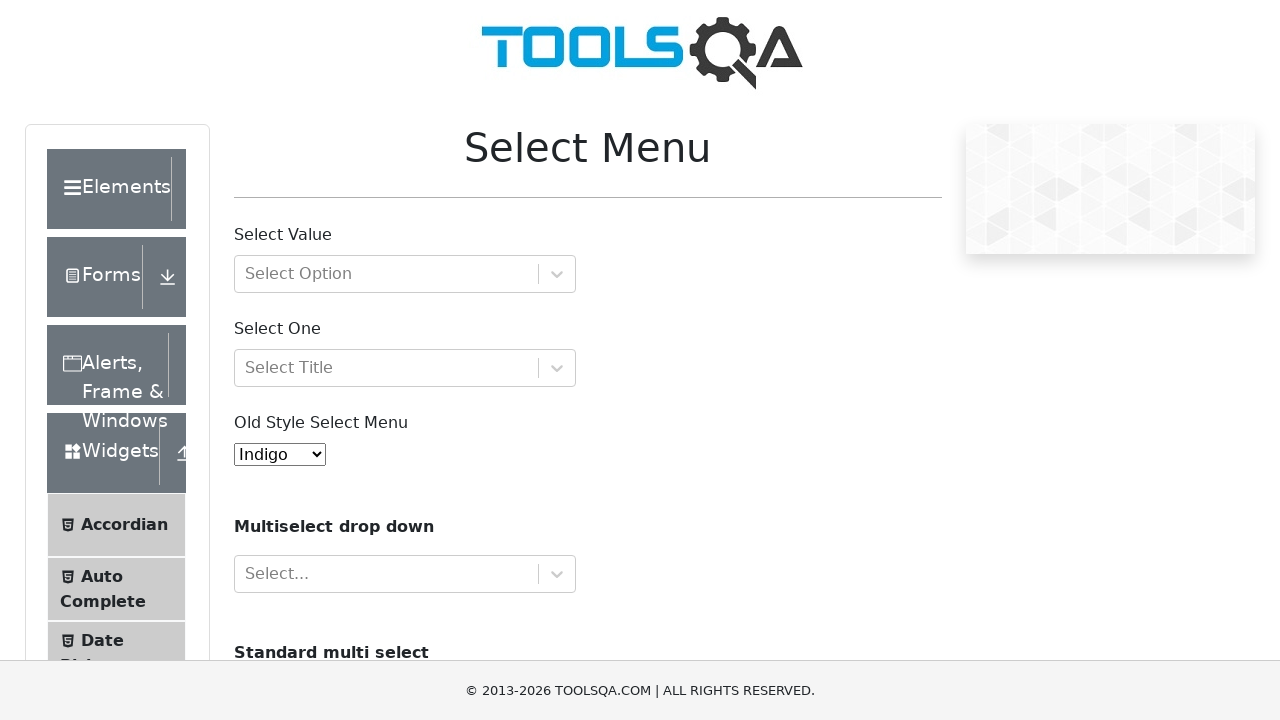

Selected dropdown option by value '7' on #oldSelectMenu
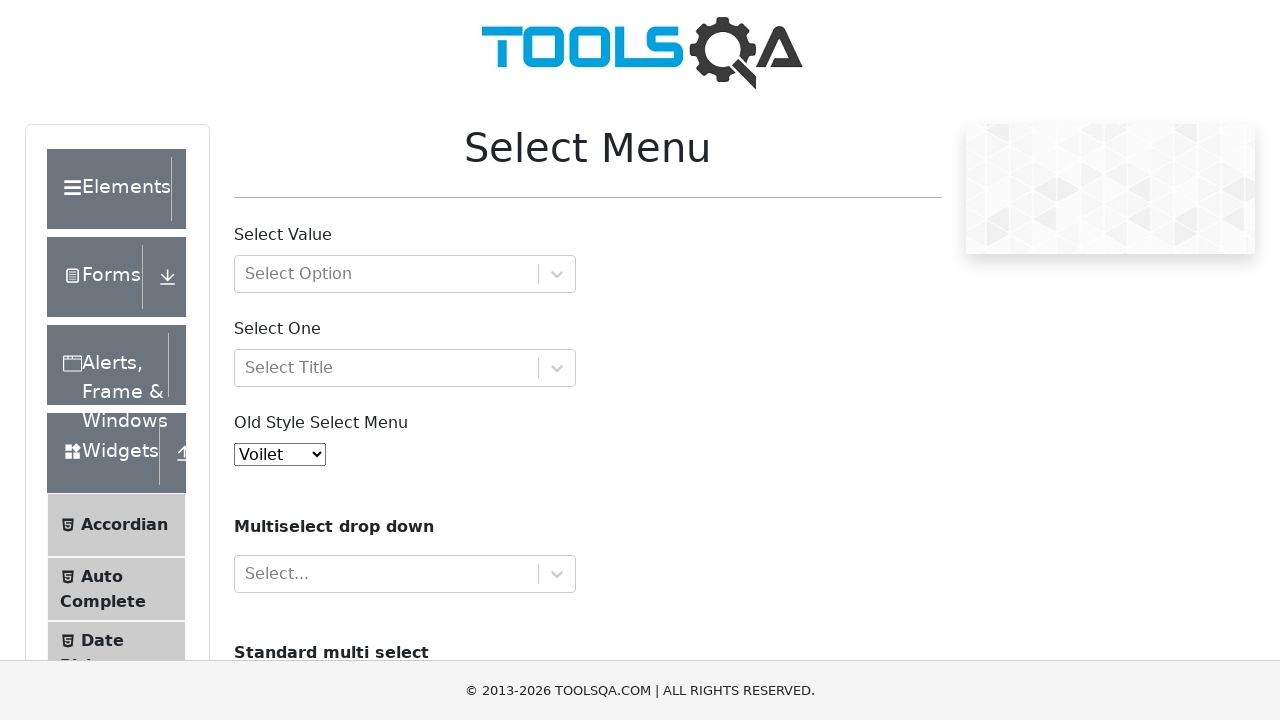

Selected dropdown option by visible text 'Yellow' on #oldSelectMenu
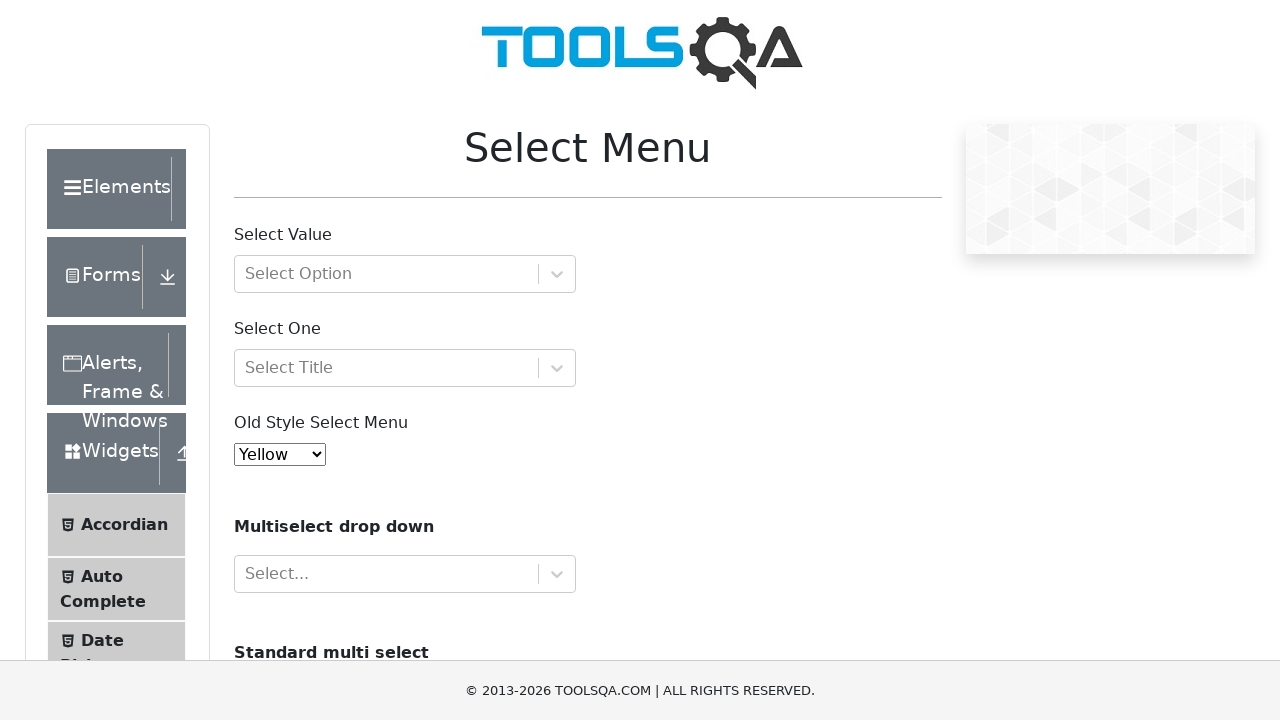

Evaluated dropdown multiple attribute
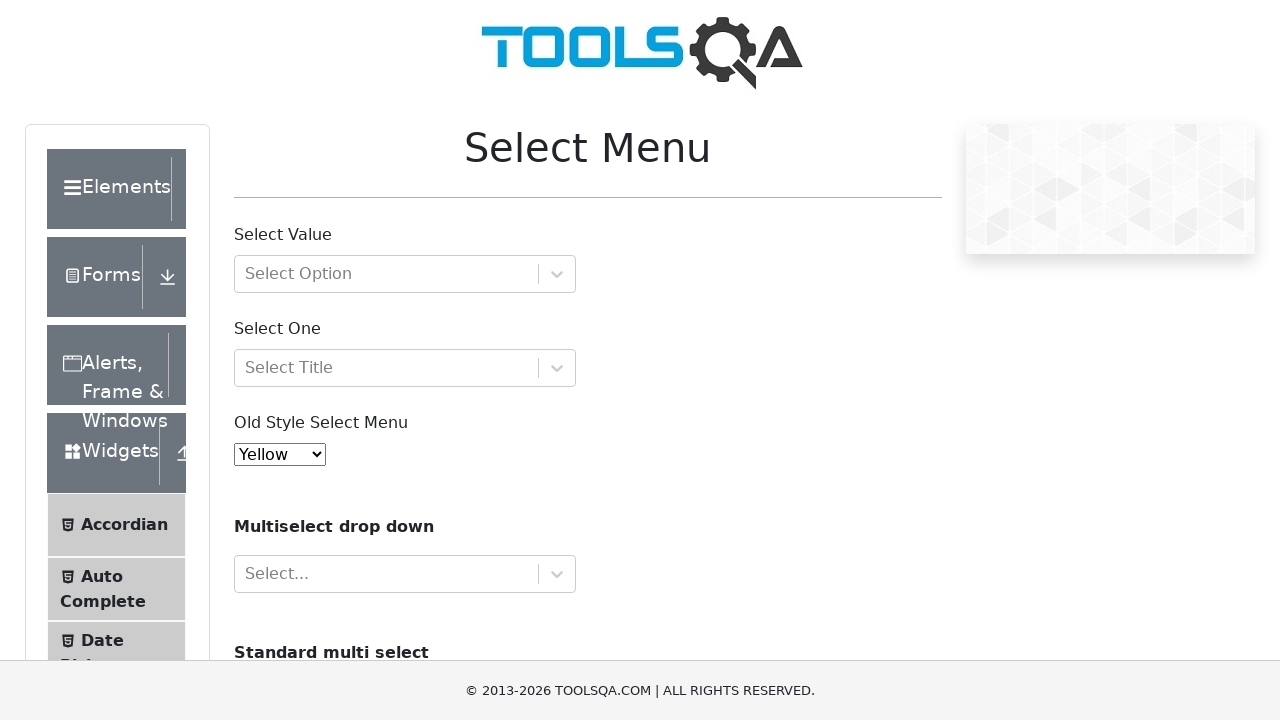

Retrieved all dropdown options
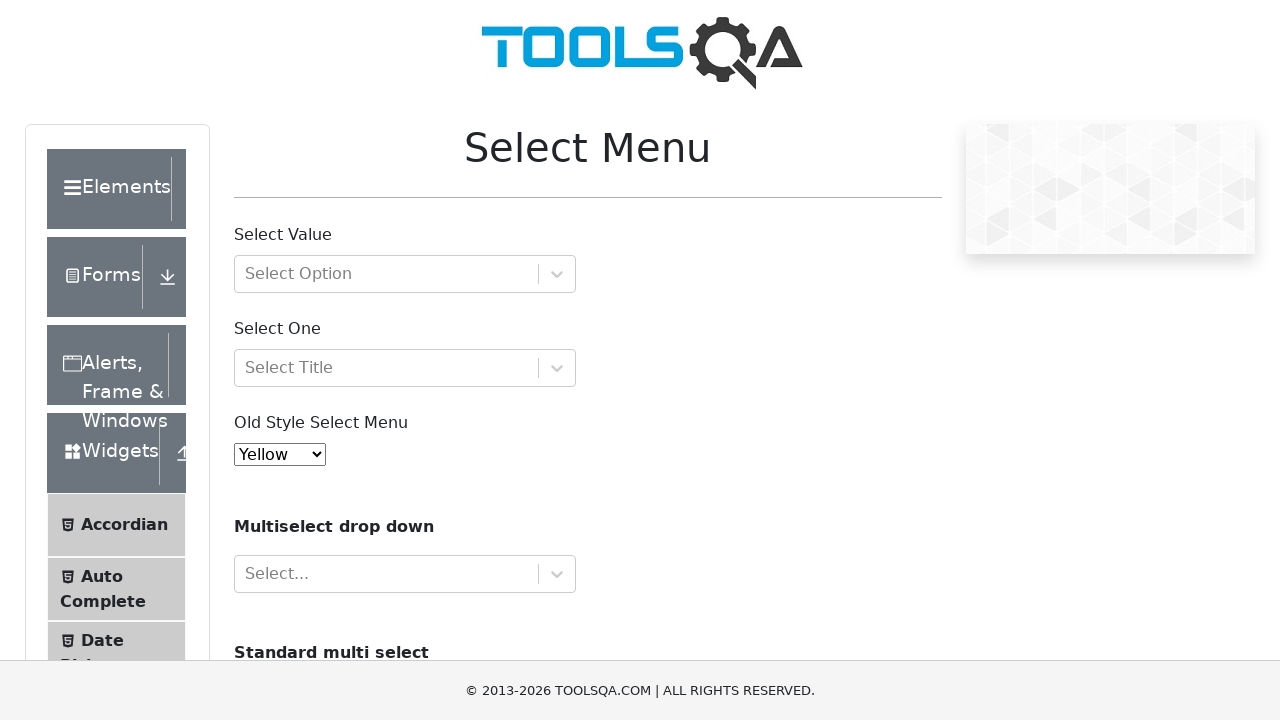

Iterated through all 11 dropdown options and printed their text content
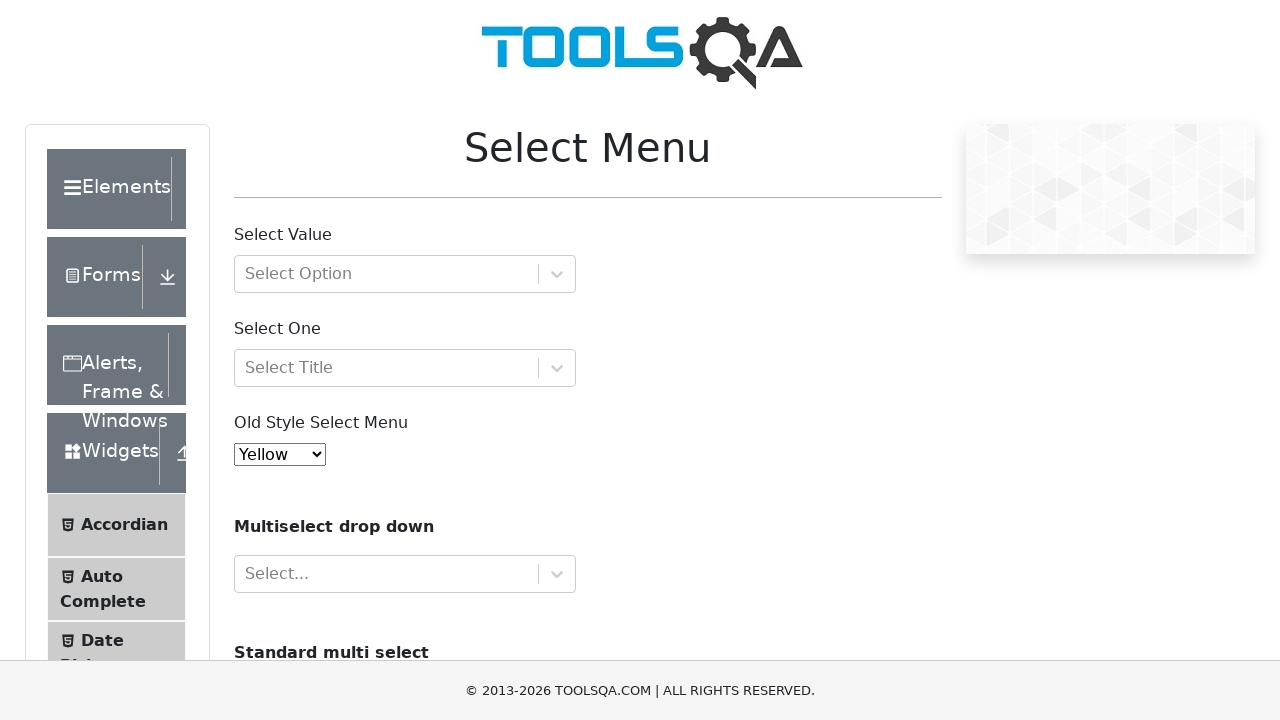

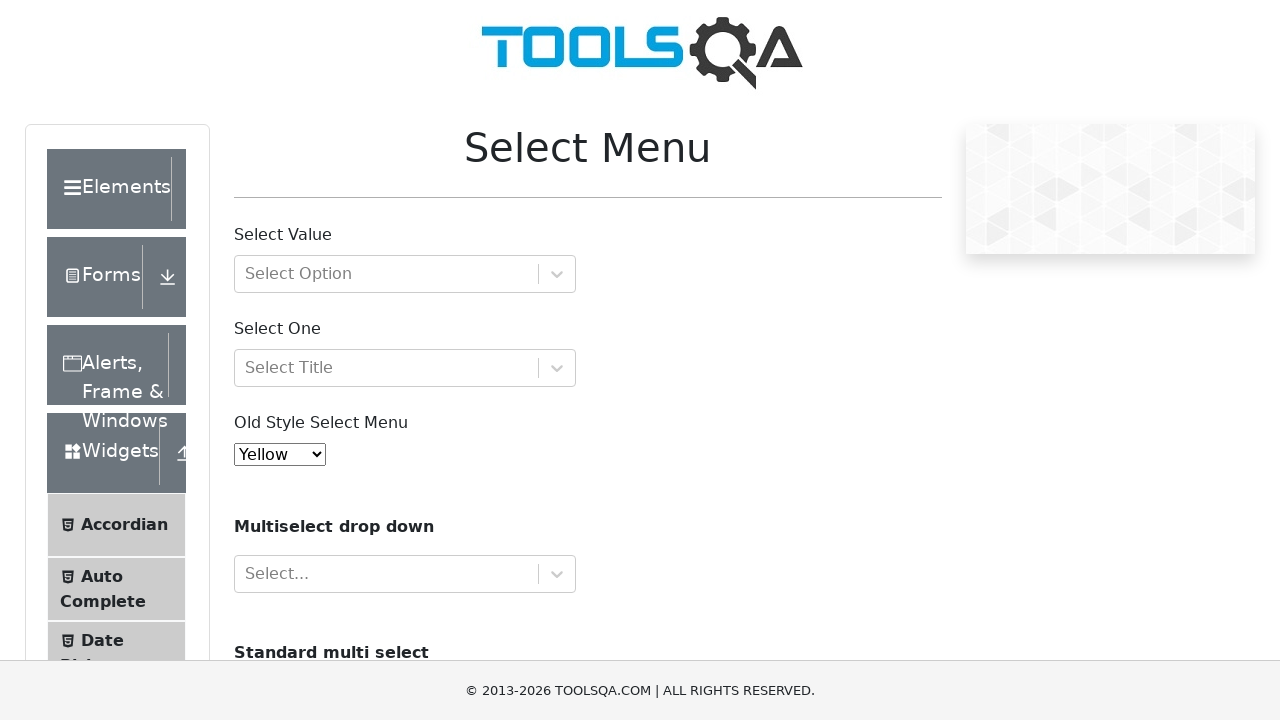